Tests dropdown selection by iterating through all options, finding "Option 1" by text, clicking it, and verifying the selection was made correctly.

Starting URL: http://the-internet.herokuapp.com/dropdown

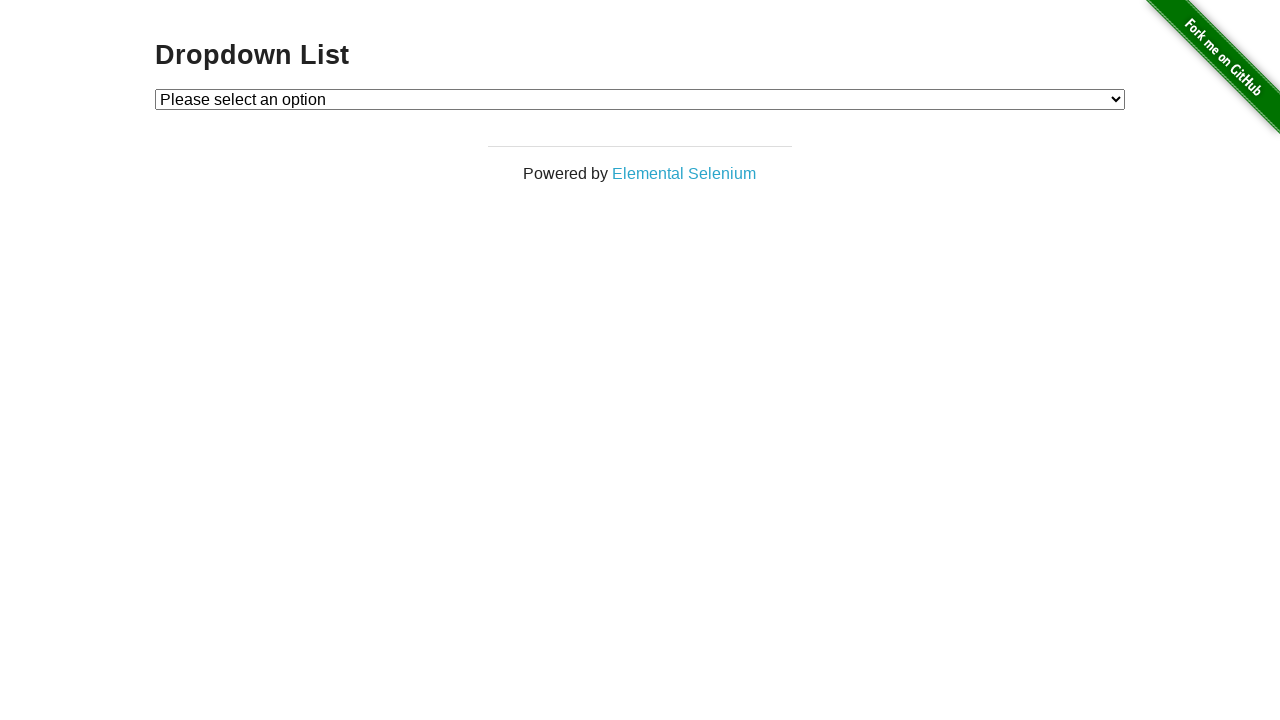

Dropdown element loaded
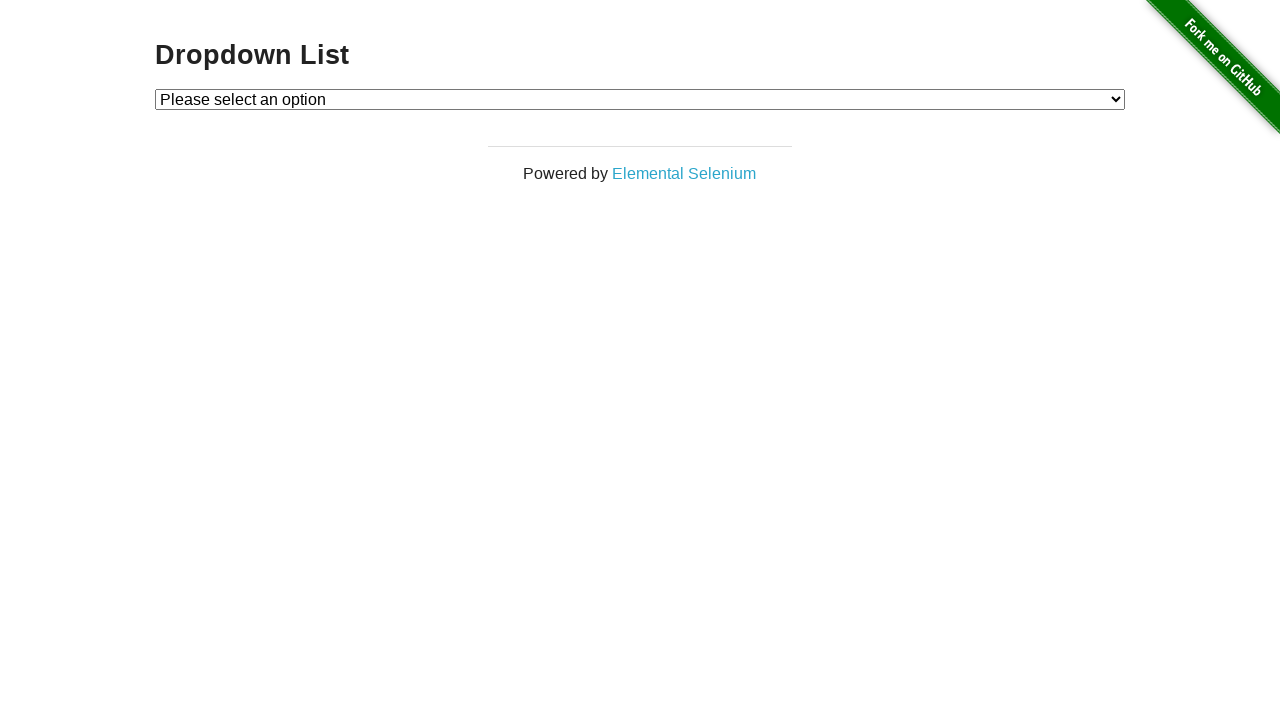

Selected 'Option 1' from dropdown on #dropdown
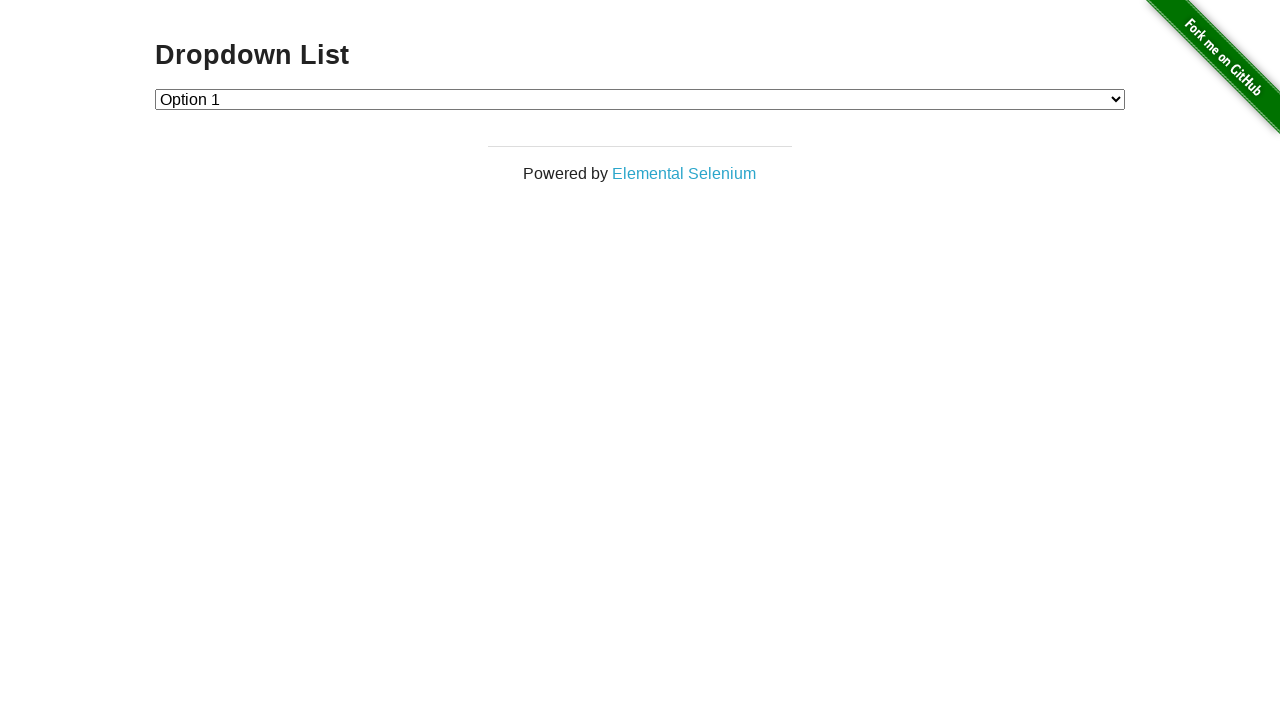

Retrieved selected dropdown value
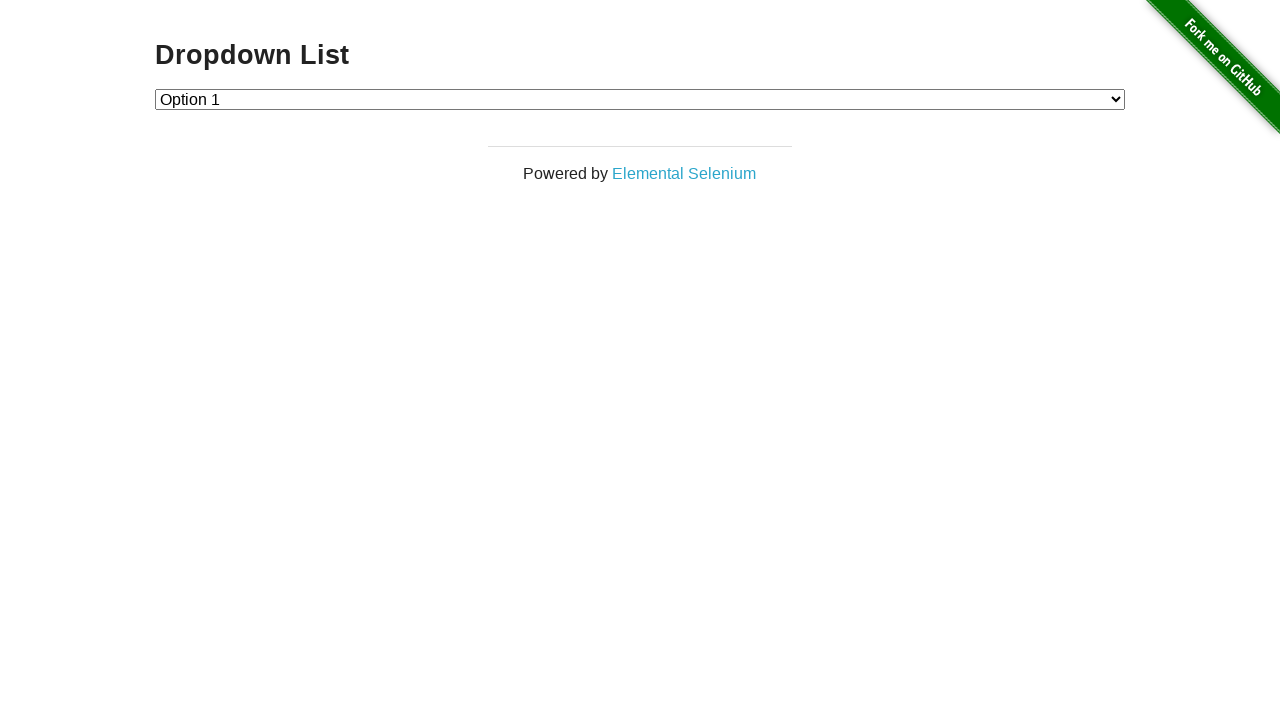

Verified dropdown selection is correct (value='1')
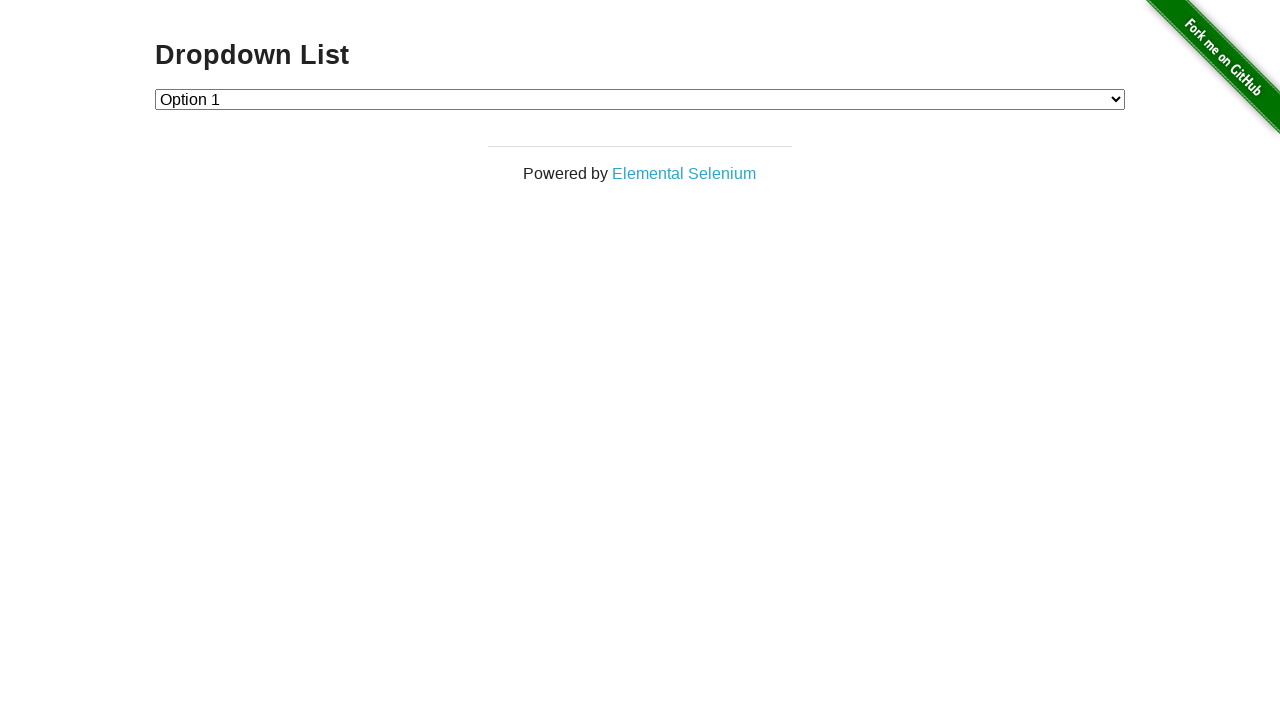

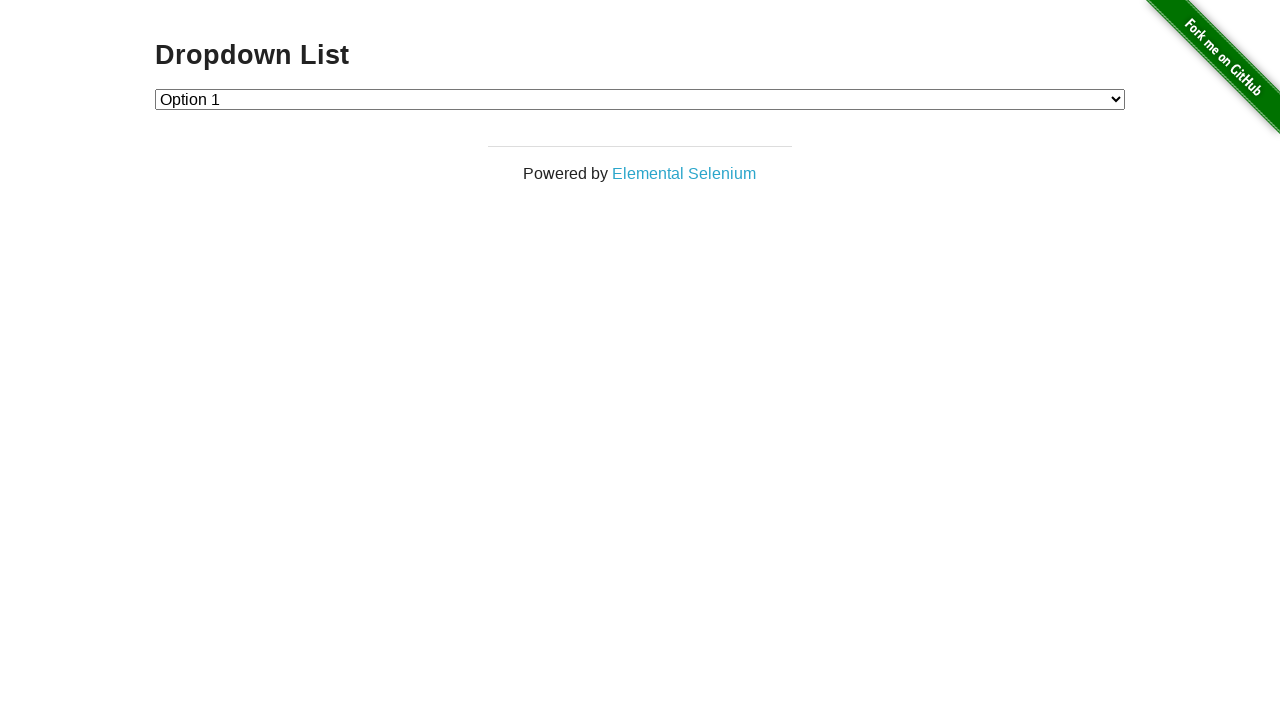